Tests browser window handling by clicking a link that opens a new window, then switches between windows to verify the correct page titles and URLs.

Starting URL: https://opensource-demo.orangehrmlive.com/web/index.php/auth/login

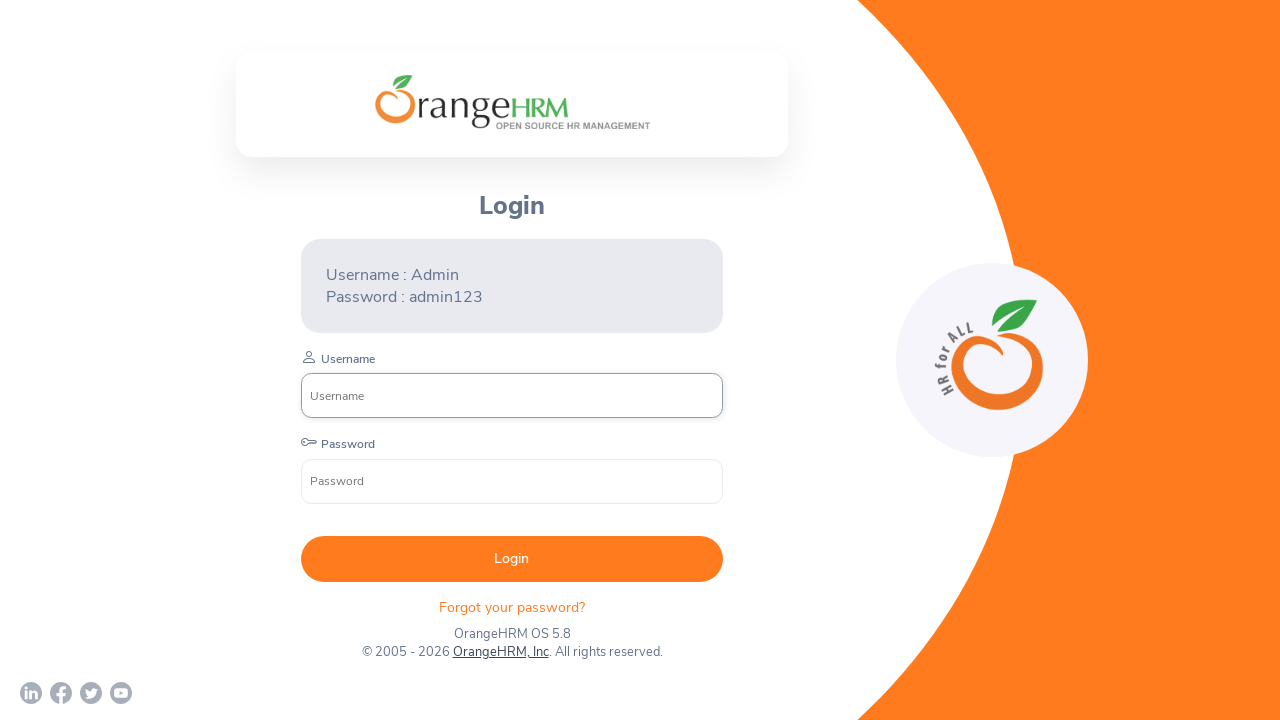

Login page loaded and network idle
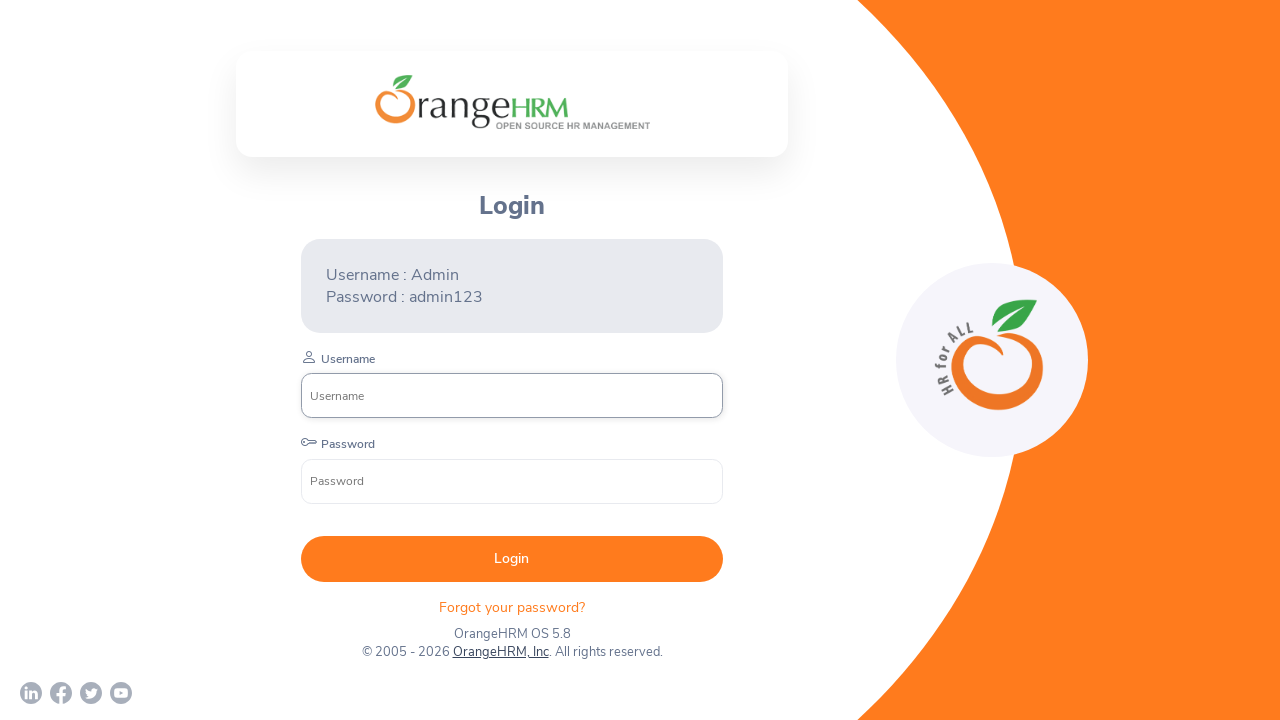

Clicked OrangeHRM, Inc link to open new window at (500, 652) on text=OrangeHRM, Inc
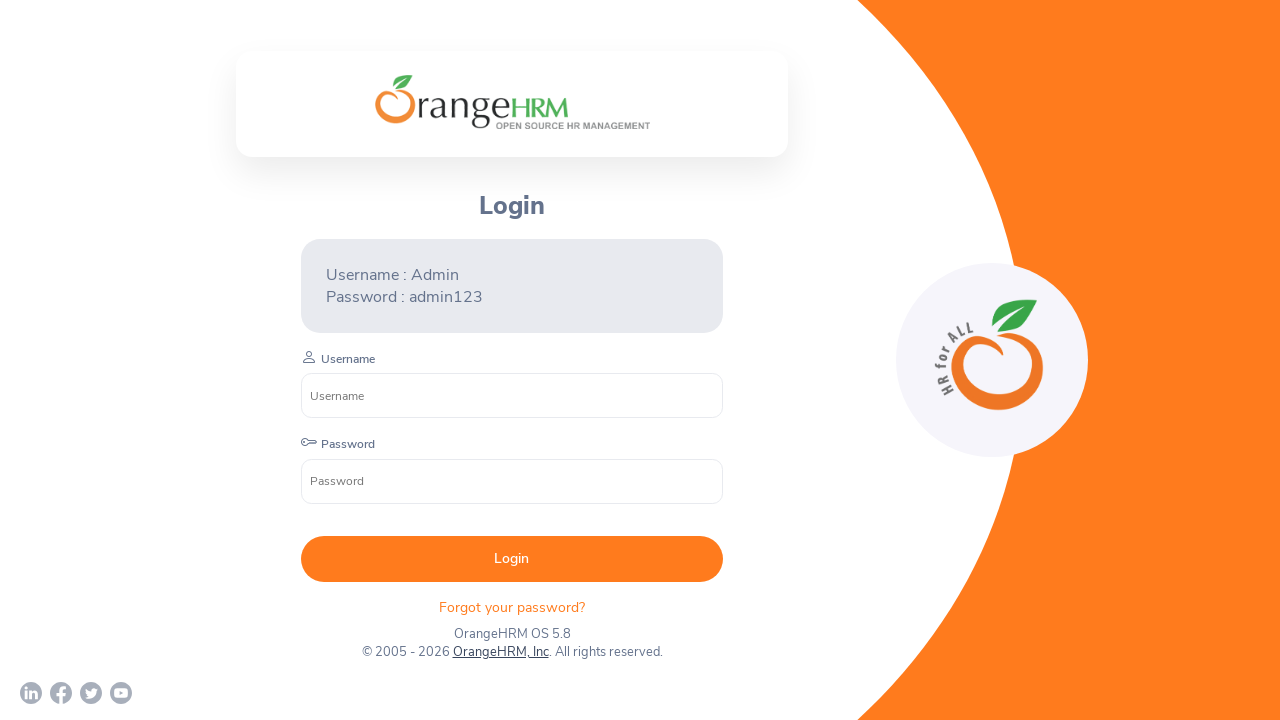

New page/window opened
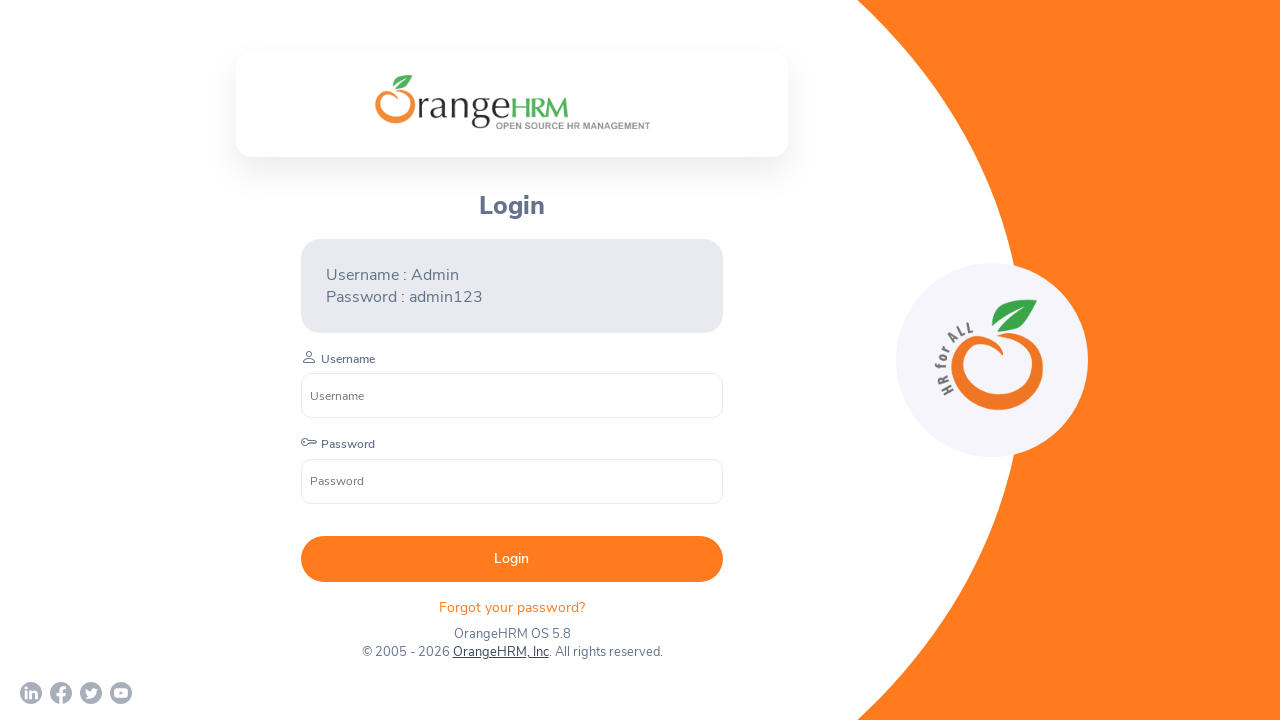

New page loaded and network idle
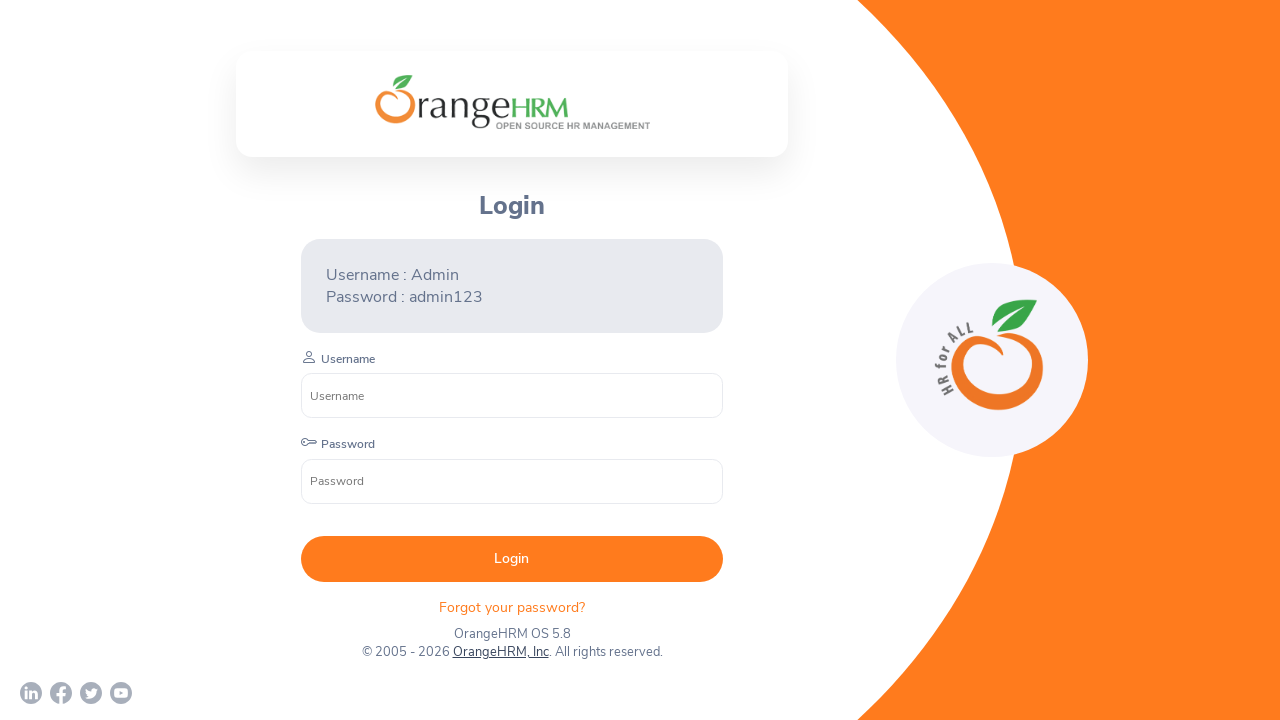

Retrieved all pages in browser context
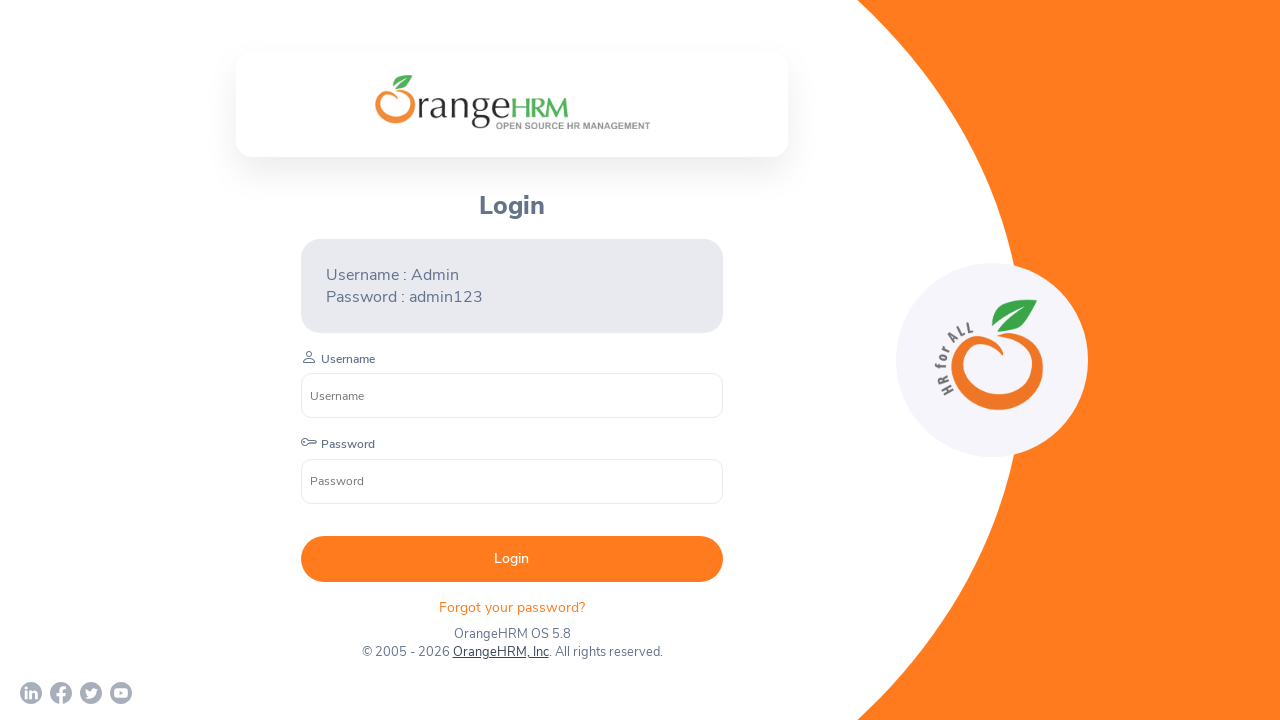

Found OrangeHRM page with URL: https://opensource-demo.orangehrmlive.com/web/index.php/auth/login
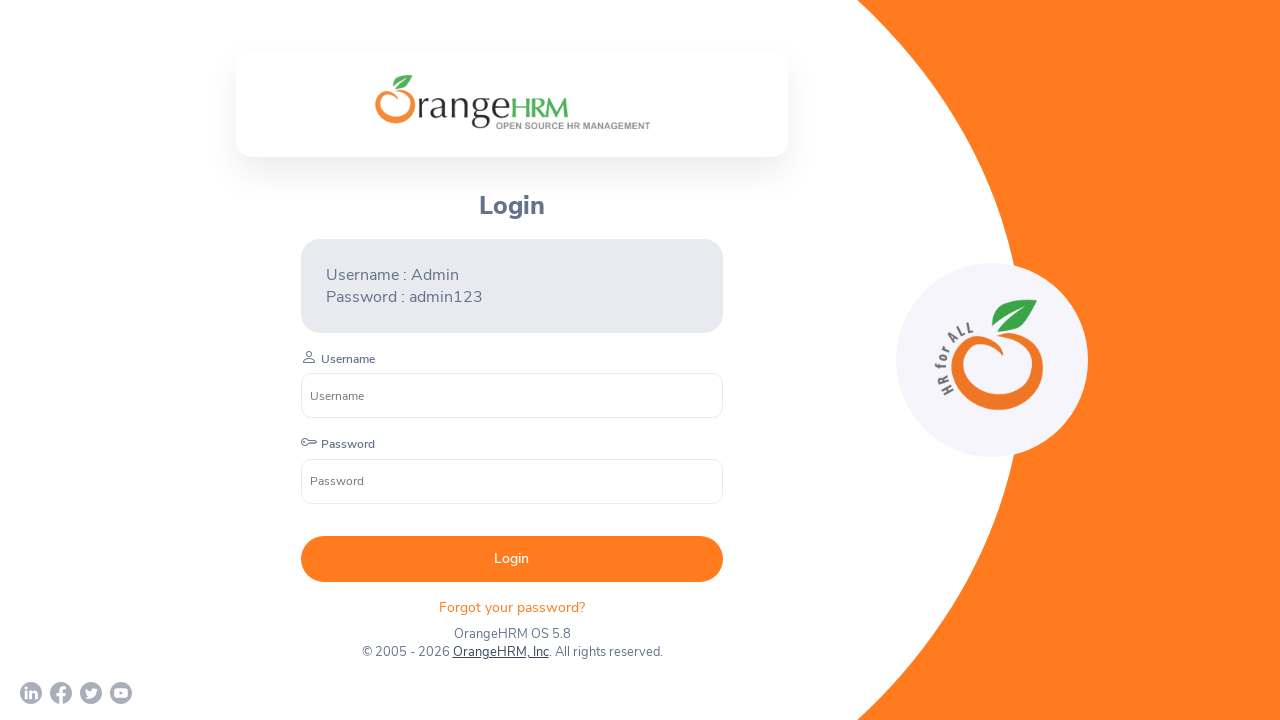

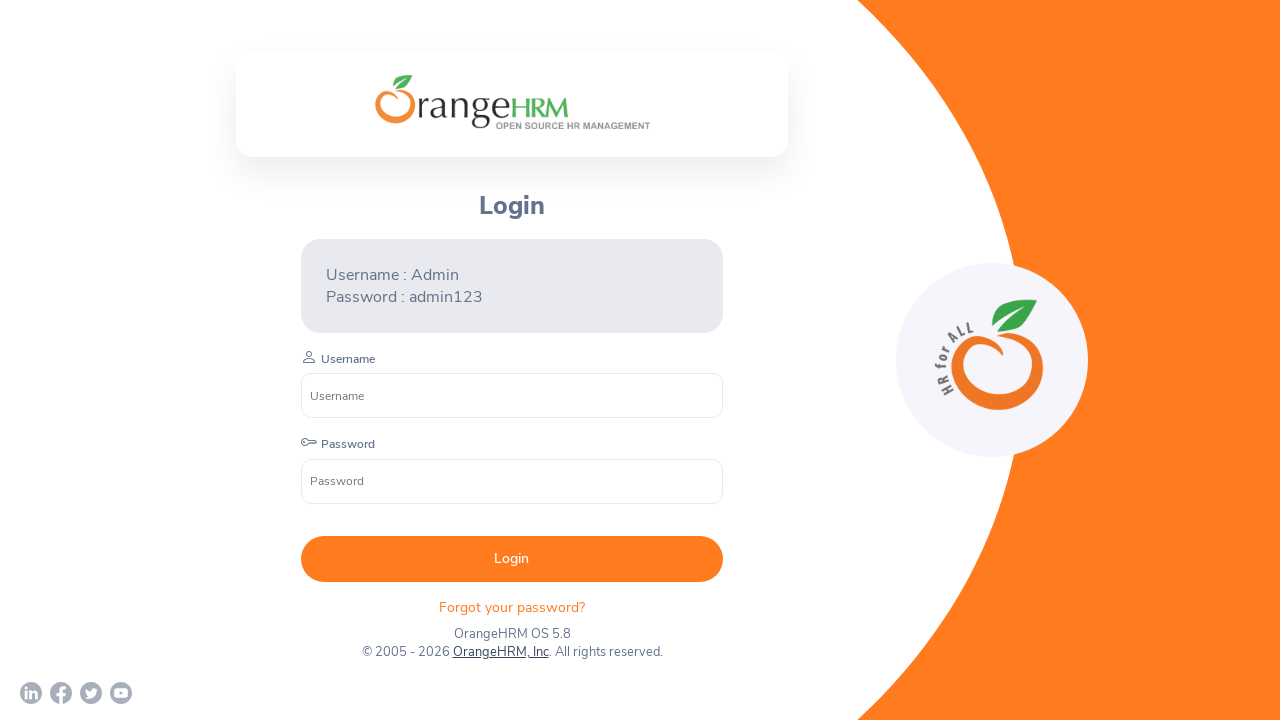